Tests page scrolling functionality on a mortgage calculator website by scrolling down, back up, then down again before clicking on the Mortgage Rates link

Starting URL: https://www.mlcalc.com

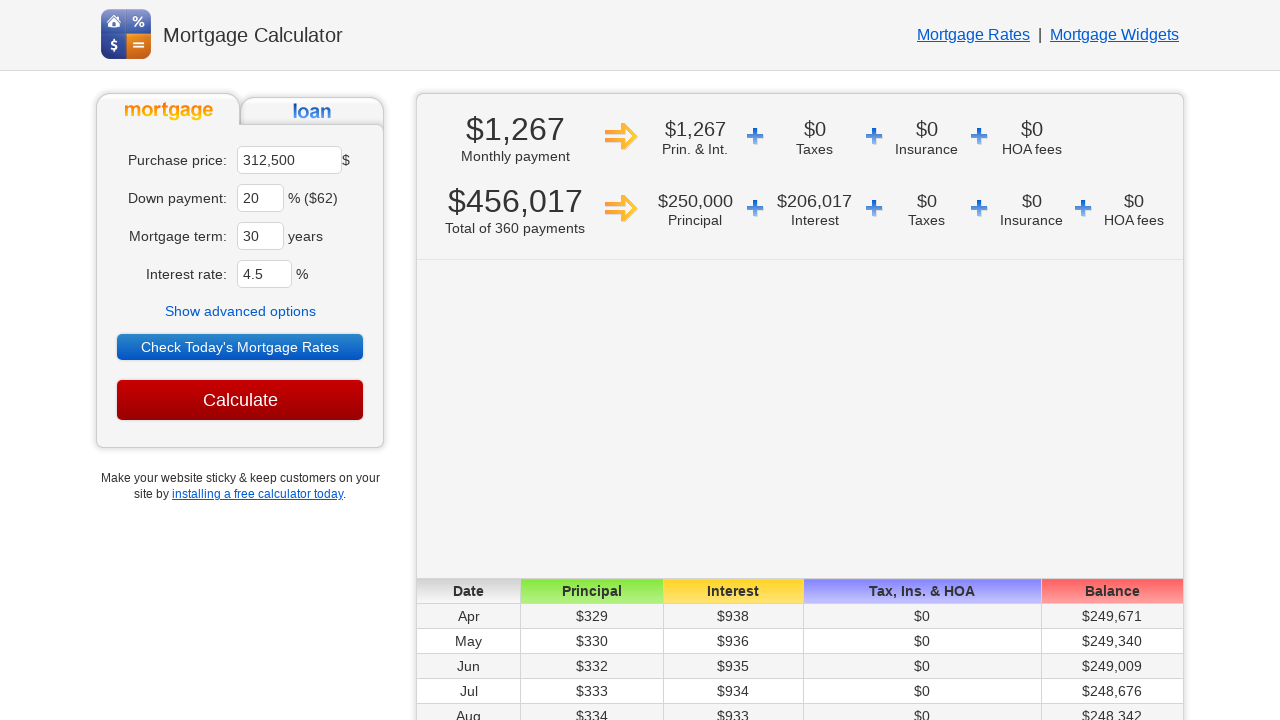

Scrolled down to bottom of mortgage calculator page
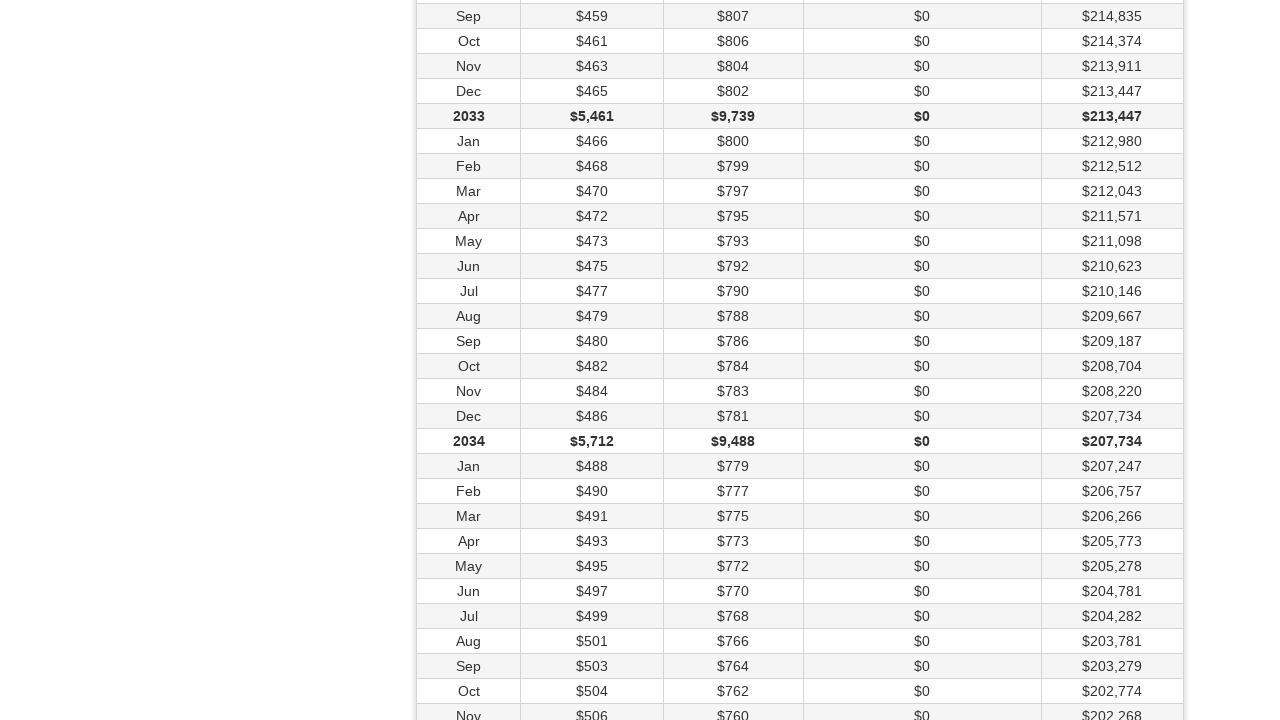

Waited for scroll animation to complete
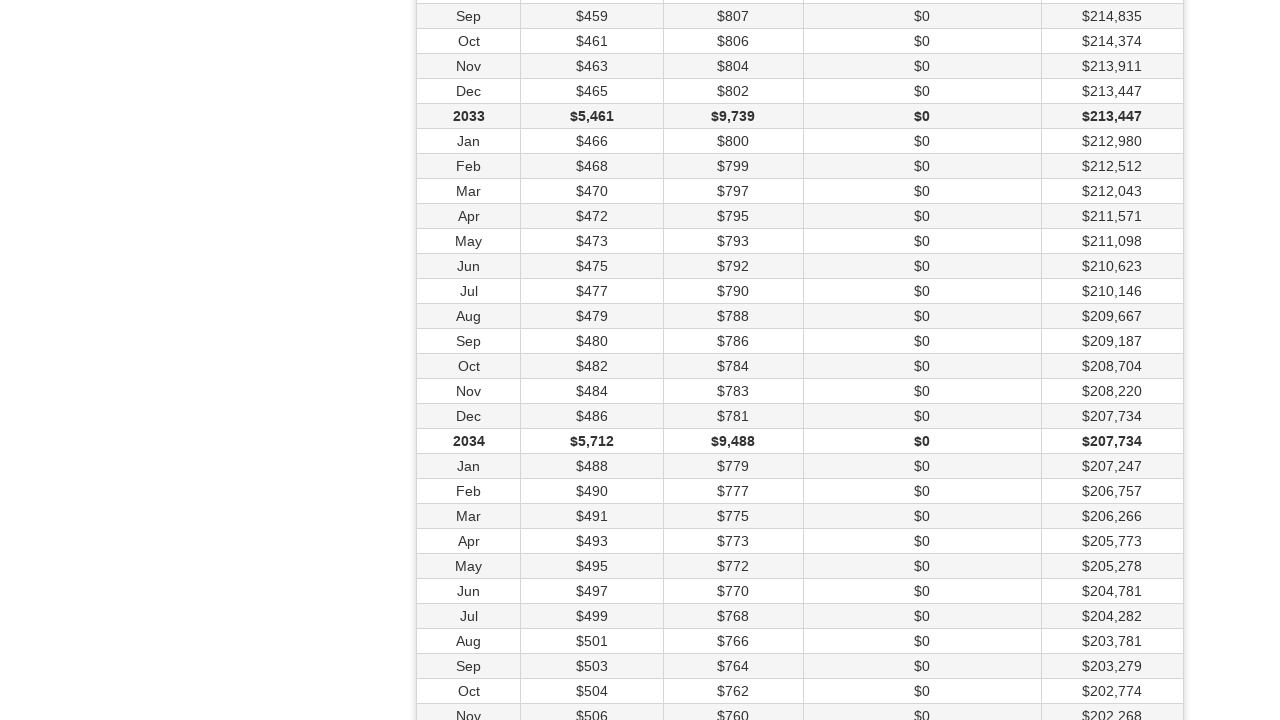

Scrolled back up to top of page
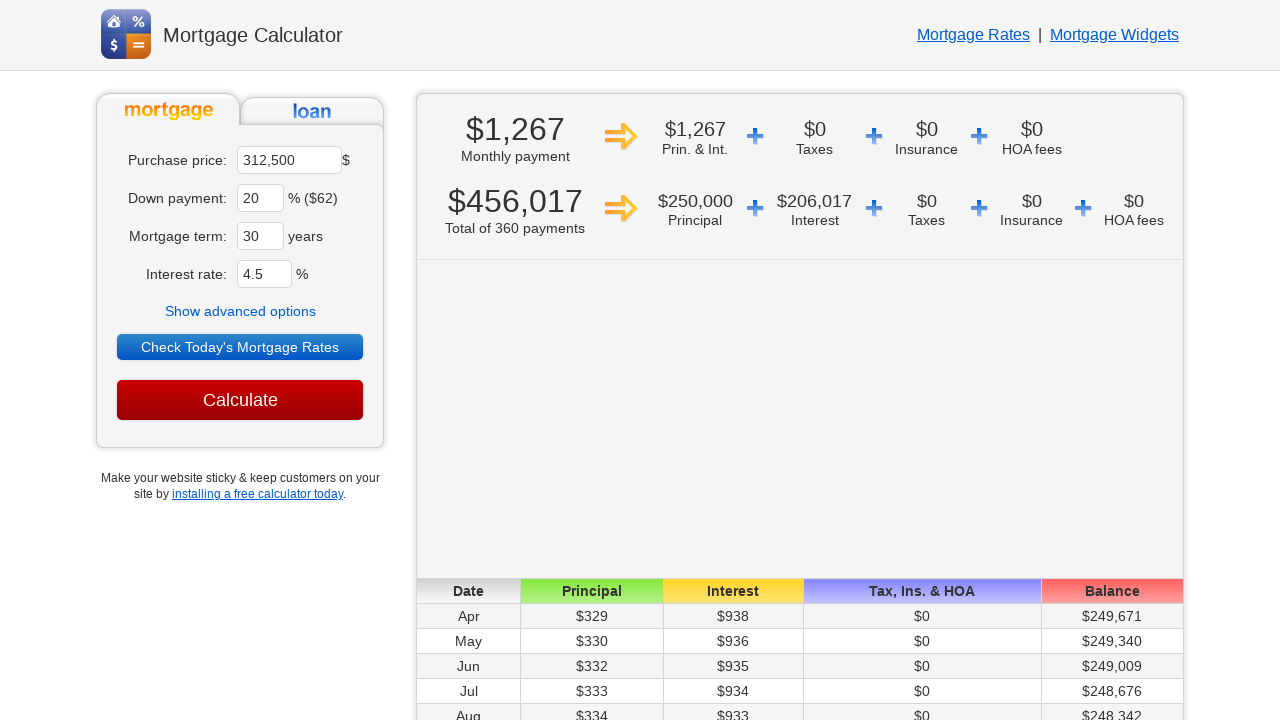

Waited for scroll animation to complete
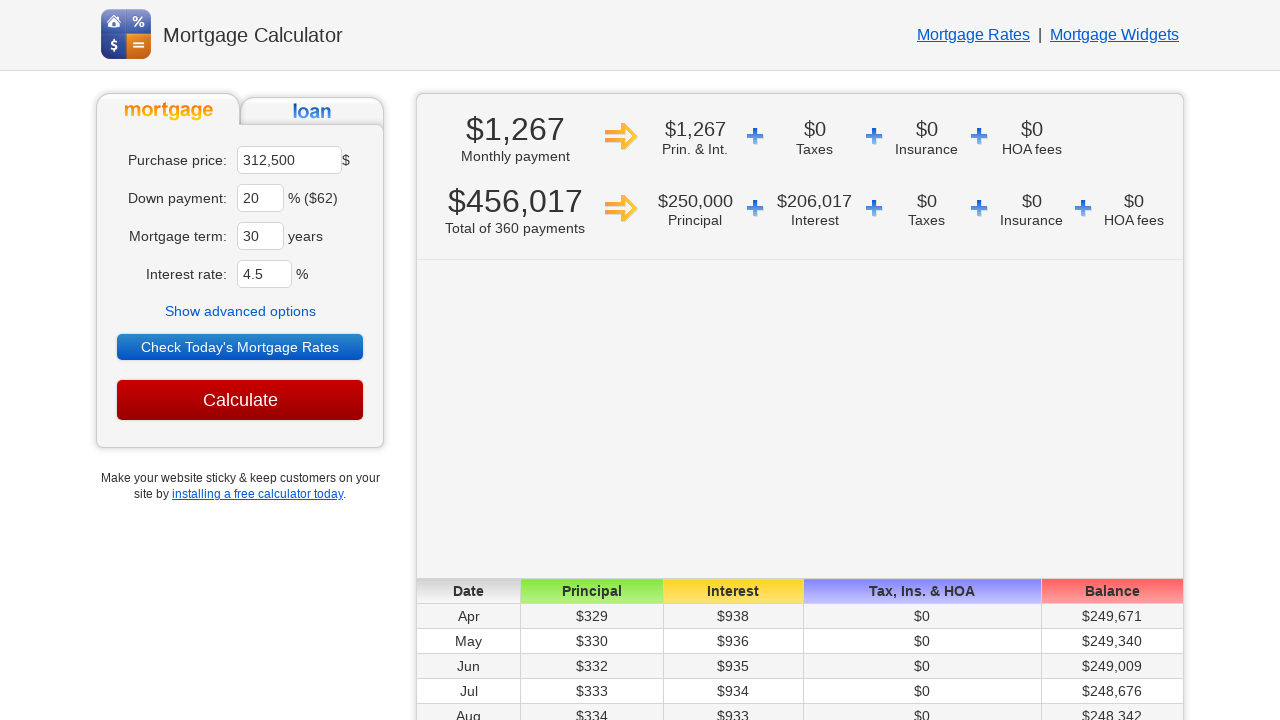

Scrolled down to bottom of page again
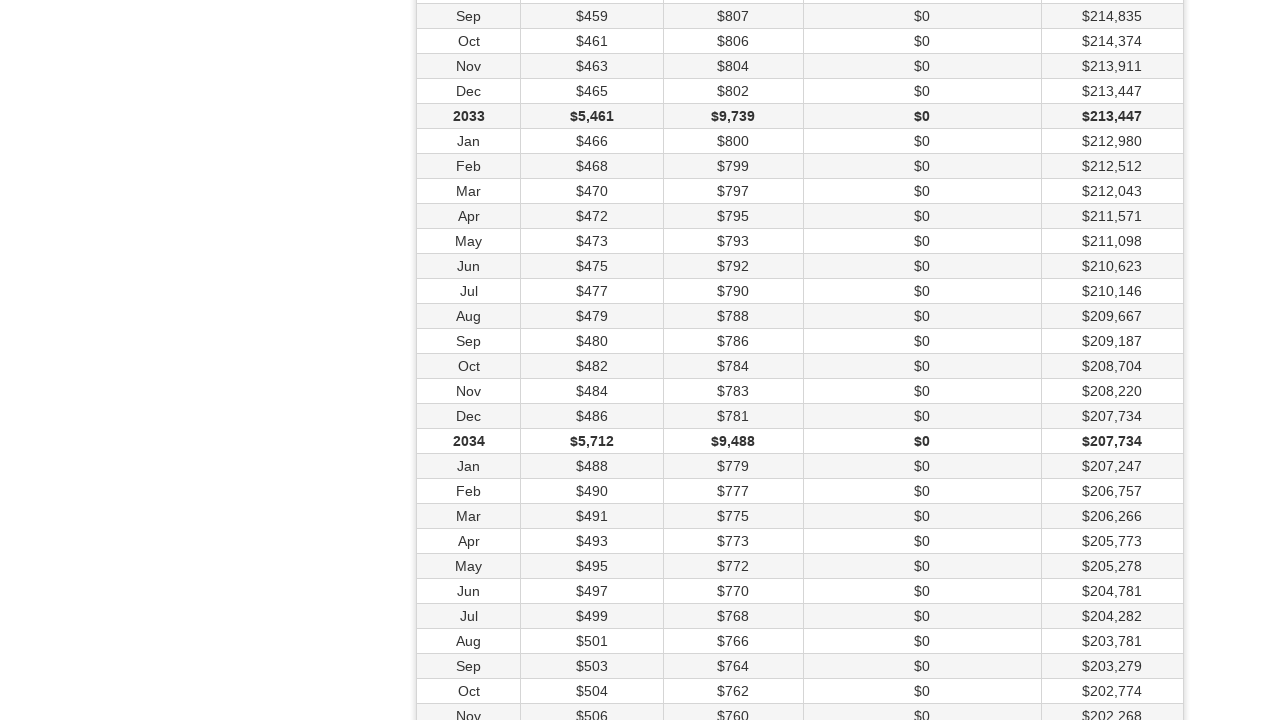

Clicked on Mortgage Rates link (second occurrence) at (732, 676) on xpath=//a[text()='Mortgage Rates'] >> nth=1
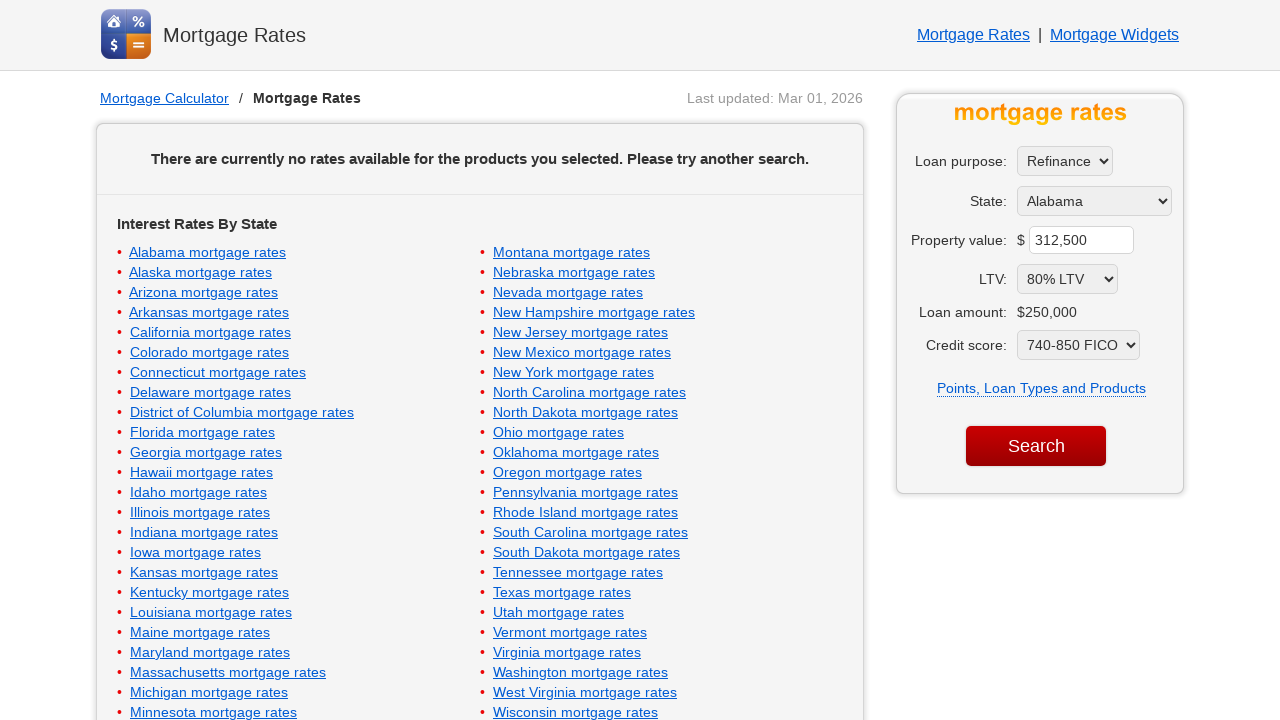

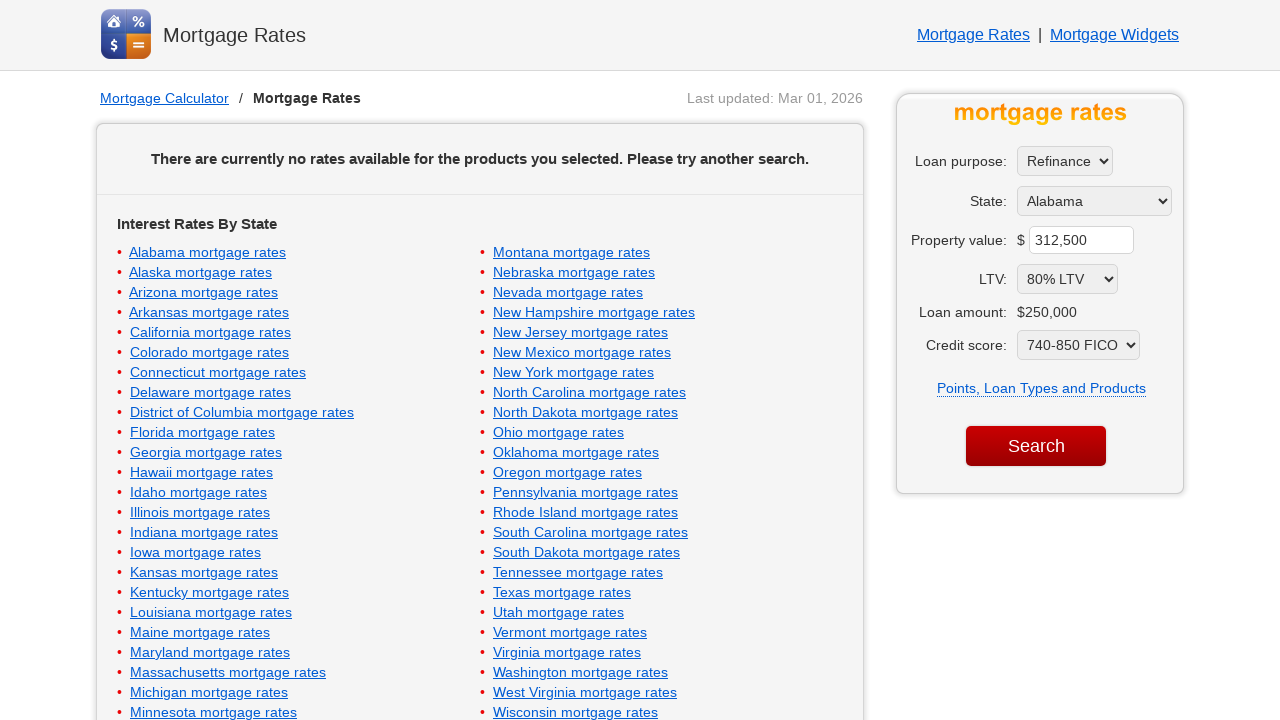